Demonstrates right-click context menu action on the Home button element

Starting URL: https://rahulshettyacademy.com/AutomationPractice/

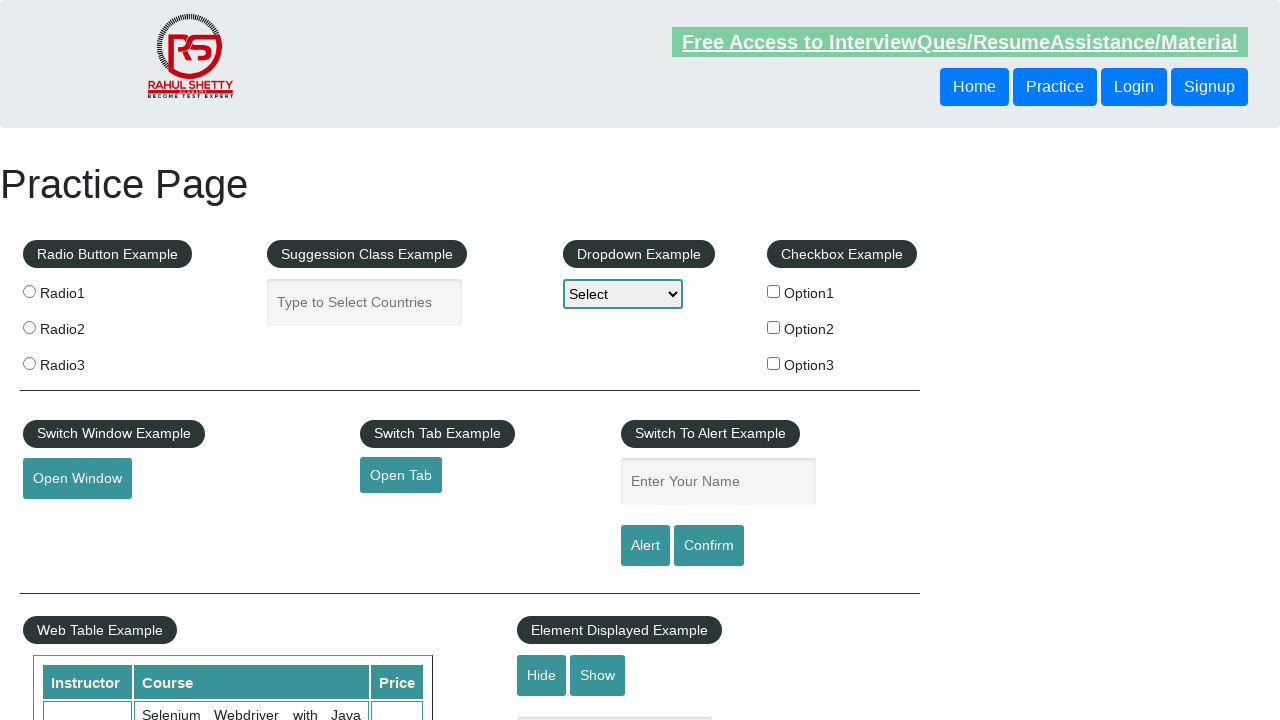

Located Home button element
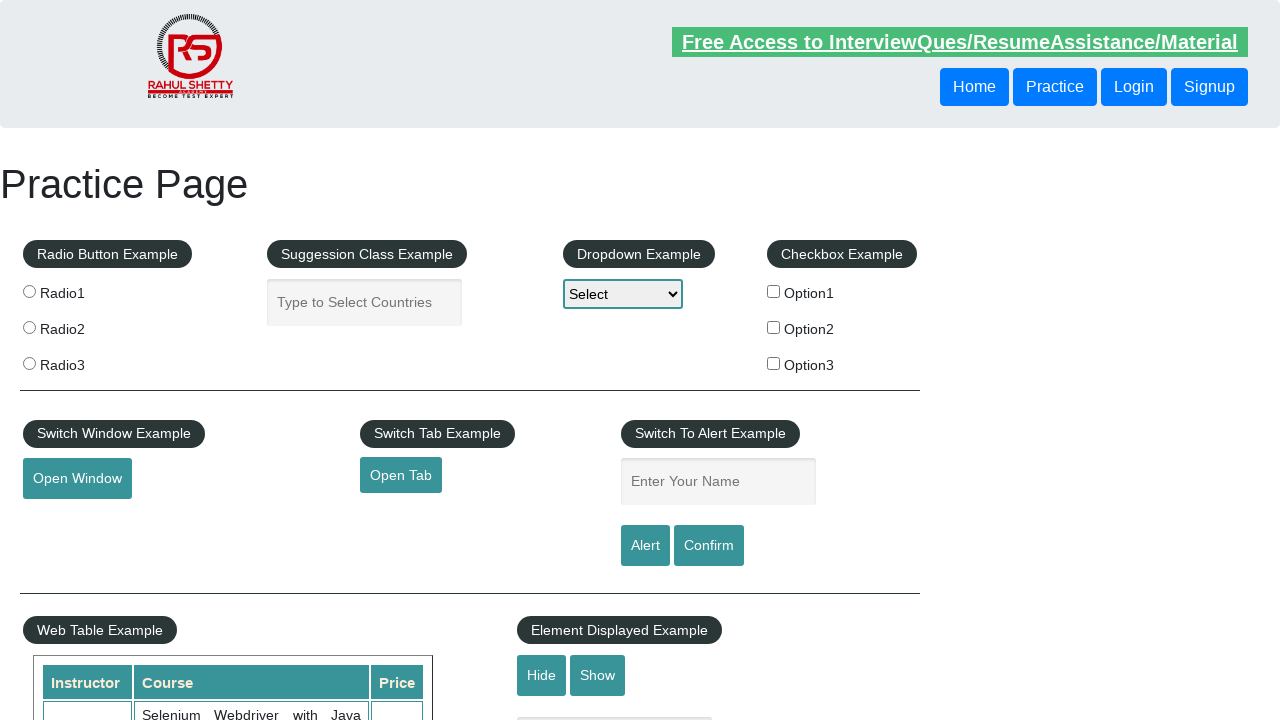

Performed right-click context menu action on Home button at (974, 87) on xpath=//button[contains(text(),'Home')]
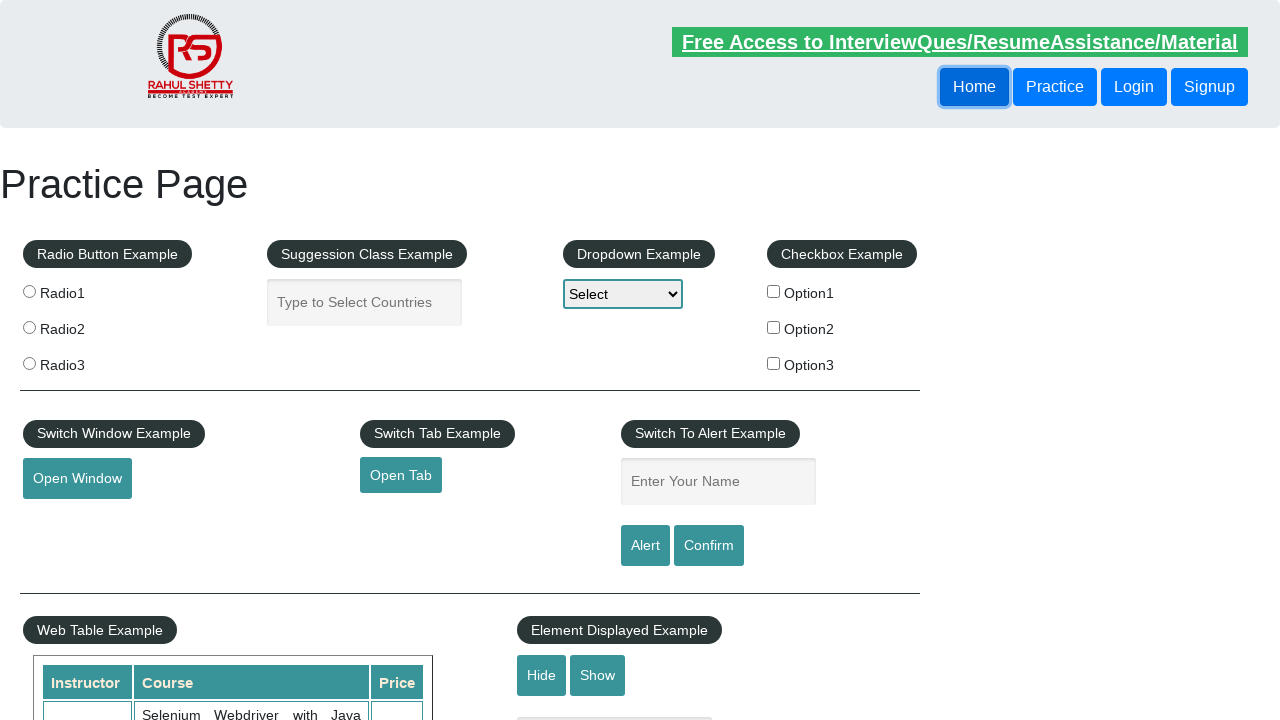

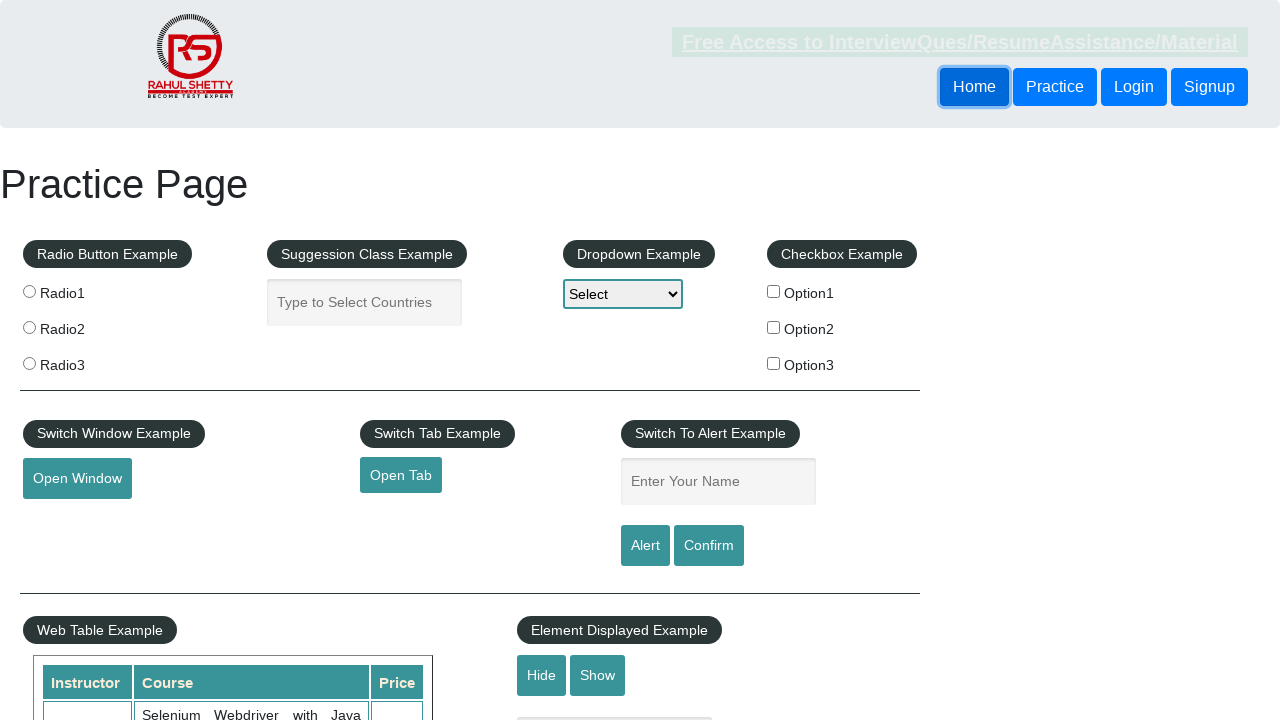